Tests checkbox functionality by ensuring both checkboxes are selected, clicking them if they are not already checked

Starting URL: https://the-internet.herokuapp.com/checkboxes

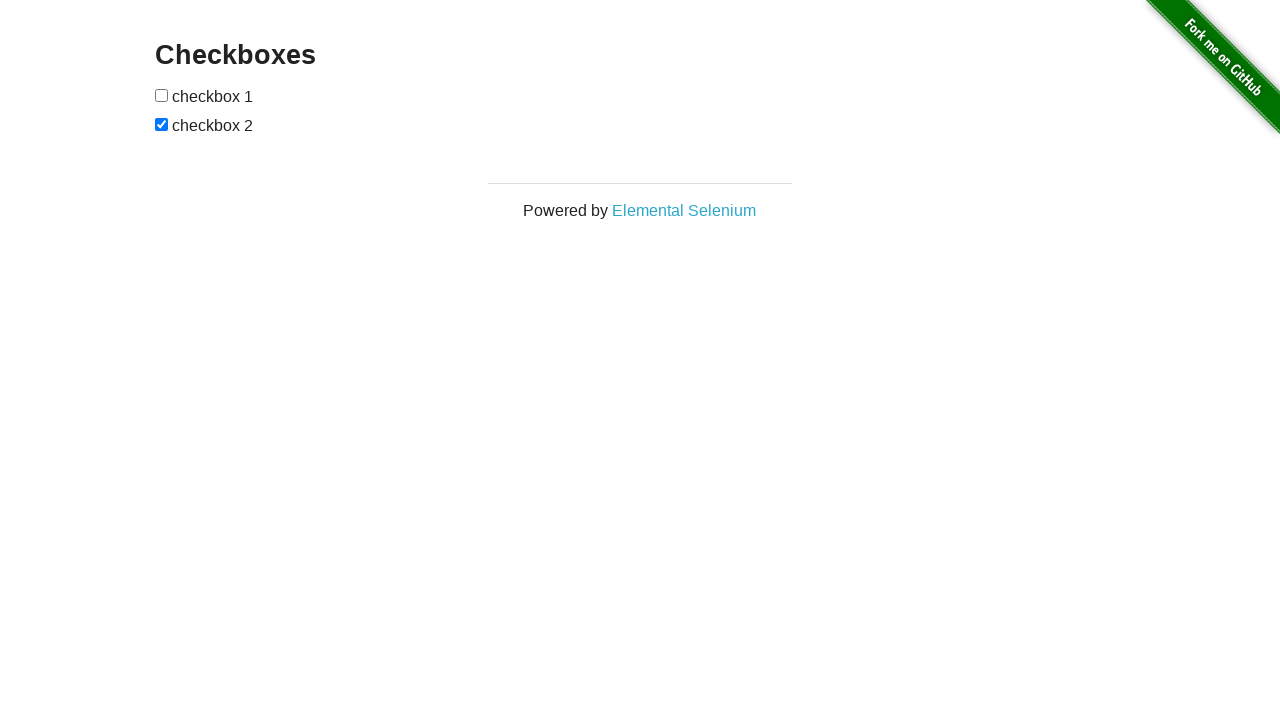

Located first checkbox element
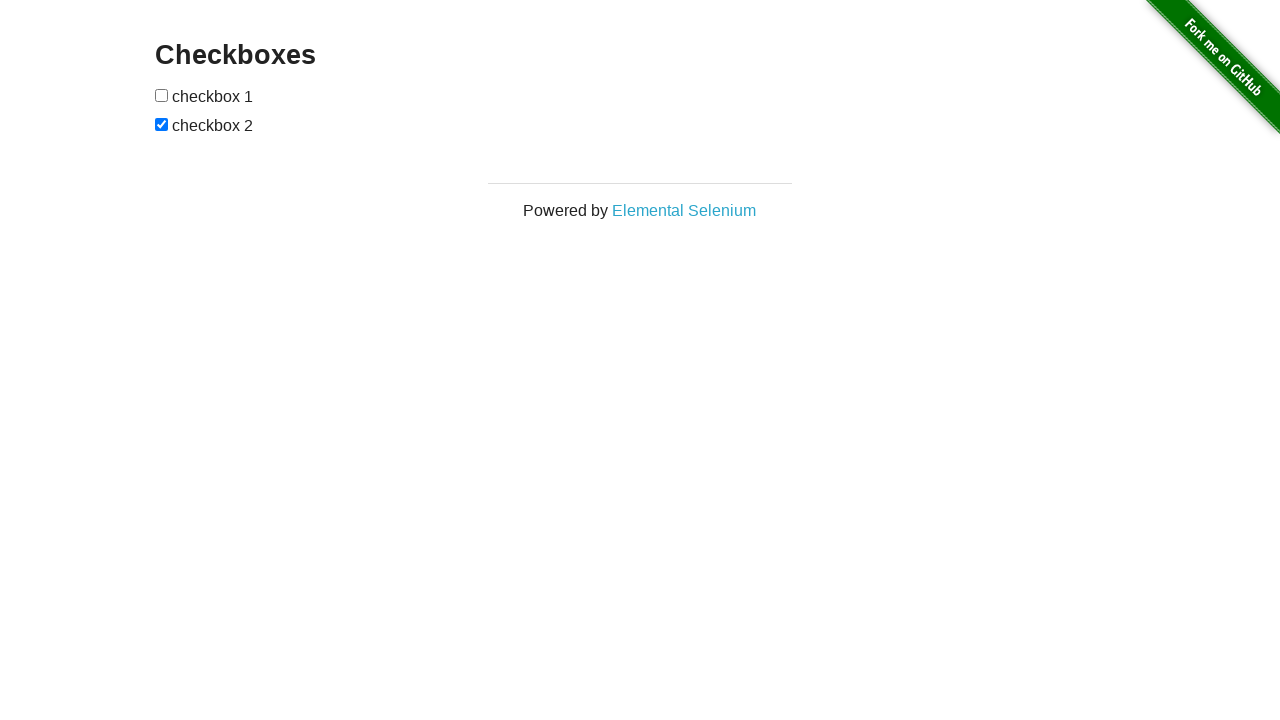

Located second checkbox element
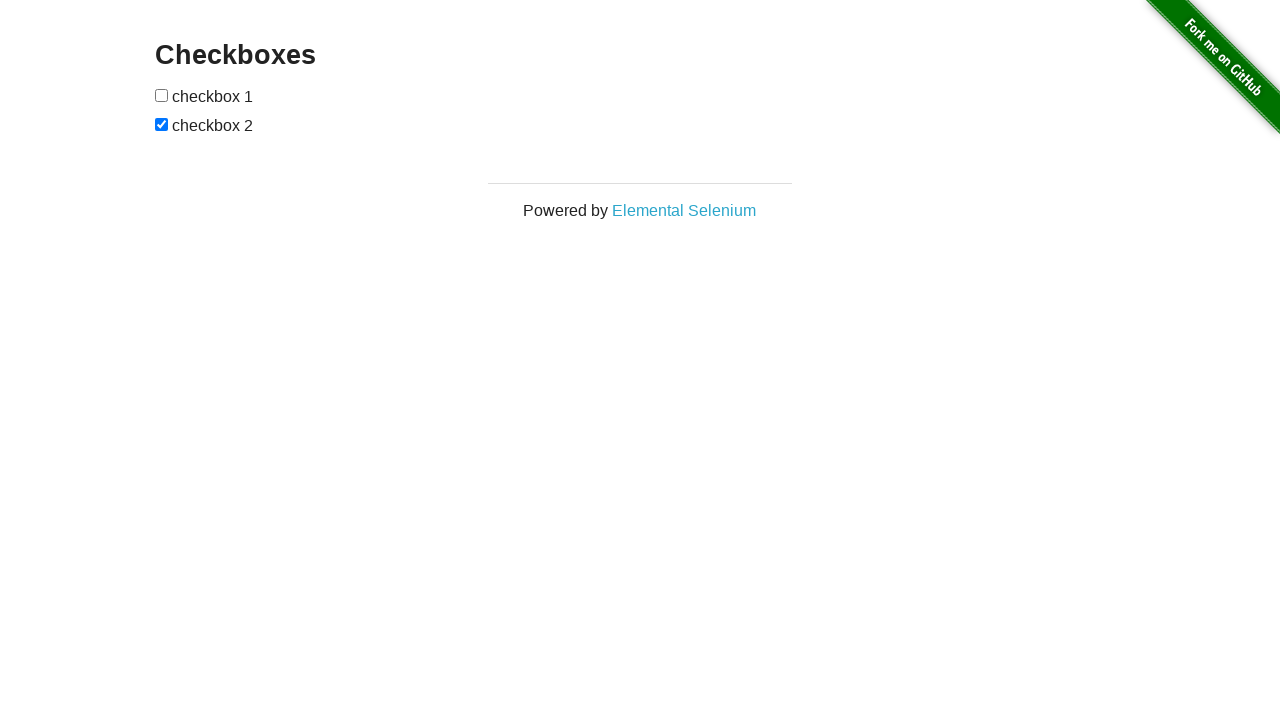

First checkbox was unchecked, clicked to select it at (162, 95) on (//input[@type='checkbox'])[1]
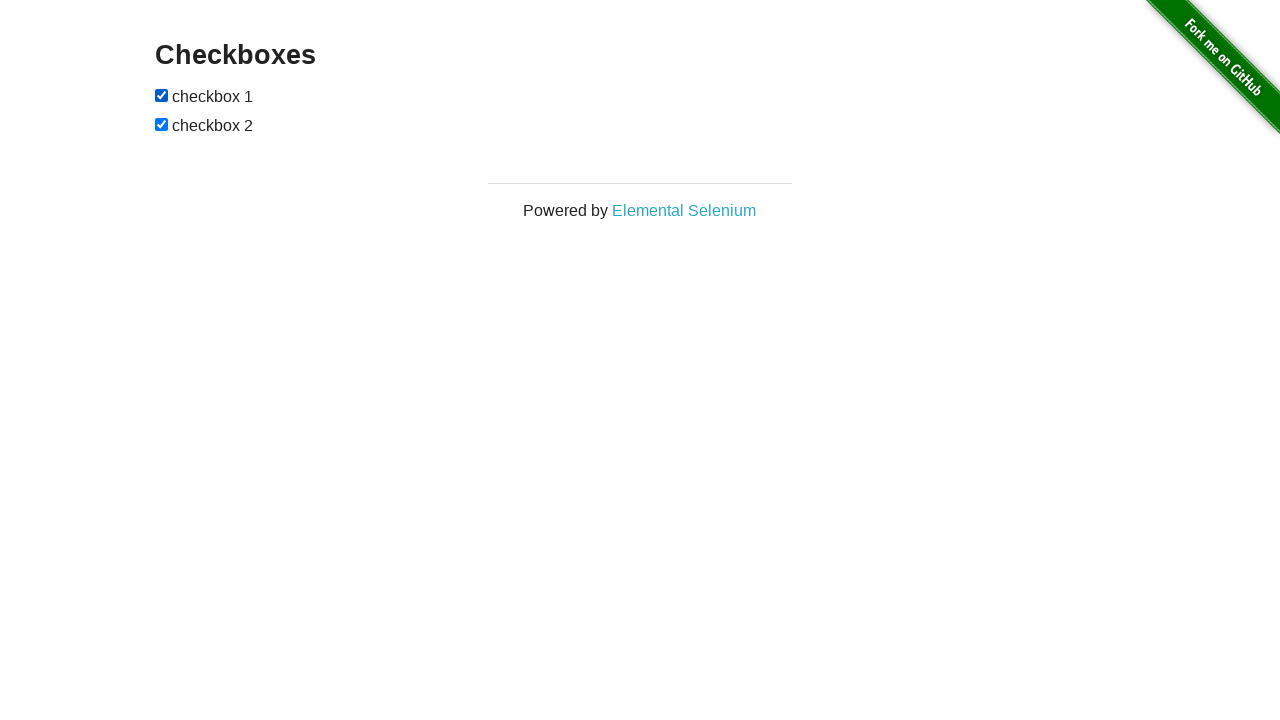

Second checkbox was already checked
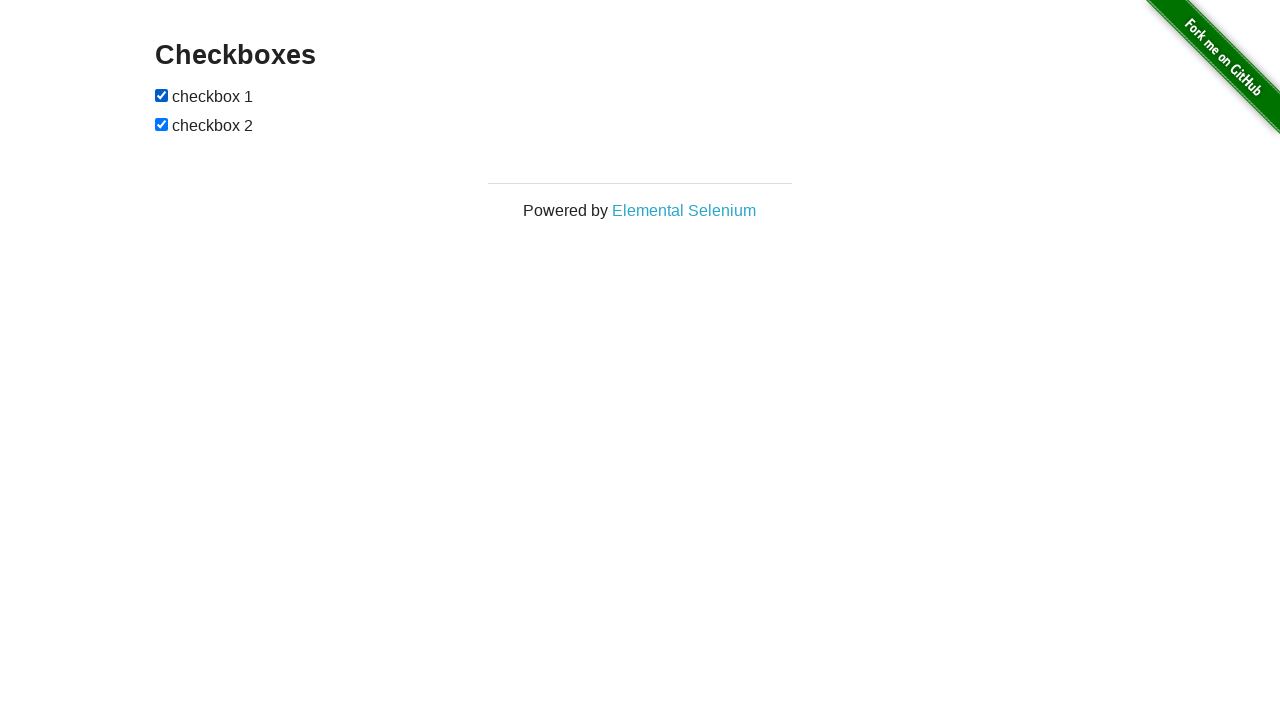

Verified both checkboxes are selected
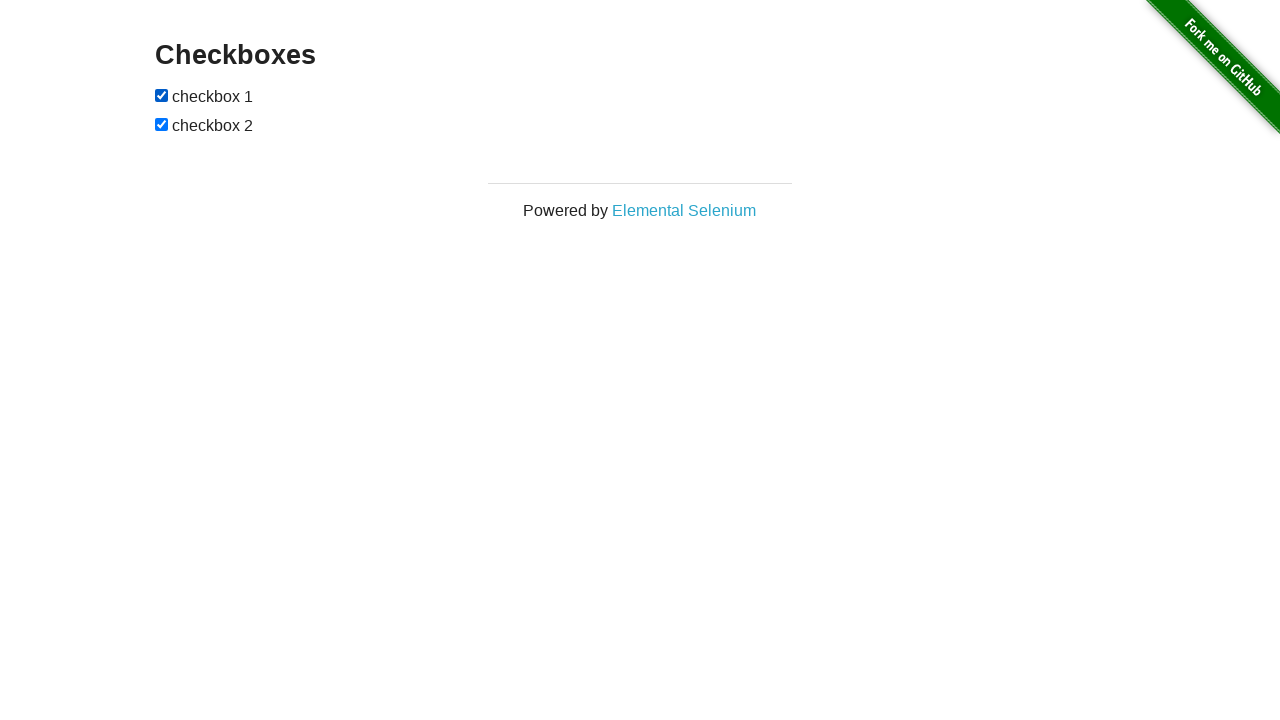

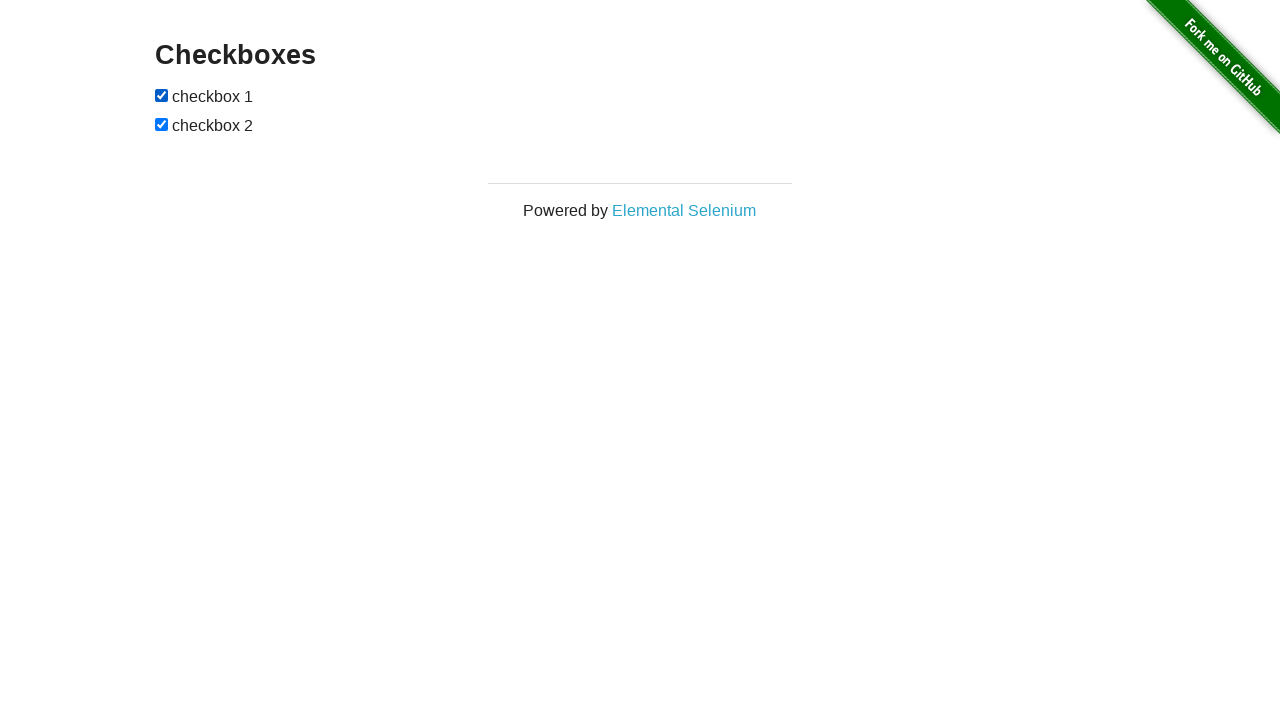